Navigates to Mars news page and verifies that news content elements are present and loaded

Starting URL: https://data-class-mars.s3.amazonaws.com/Mars/index.html

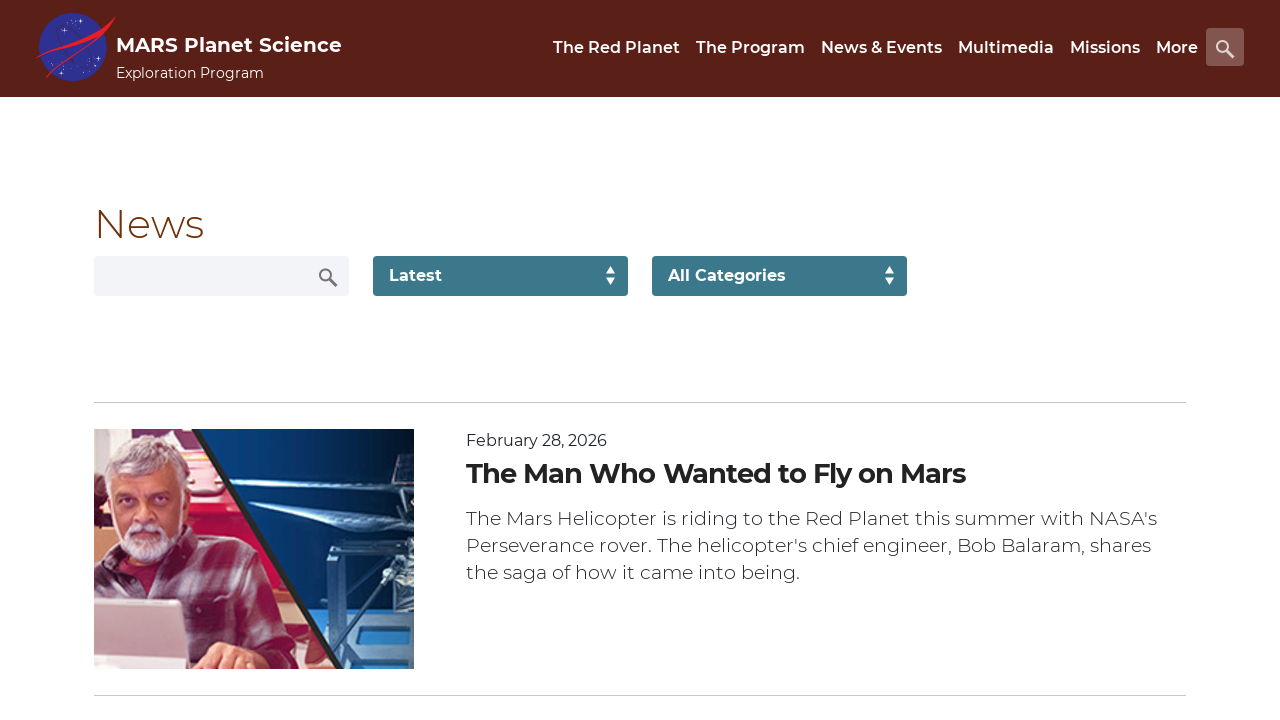

Navigated to Mars news page
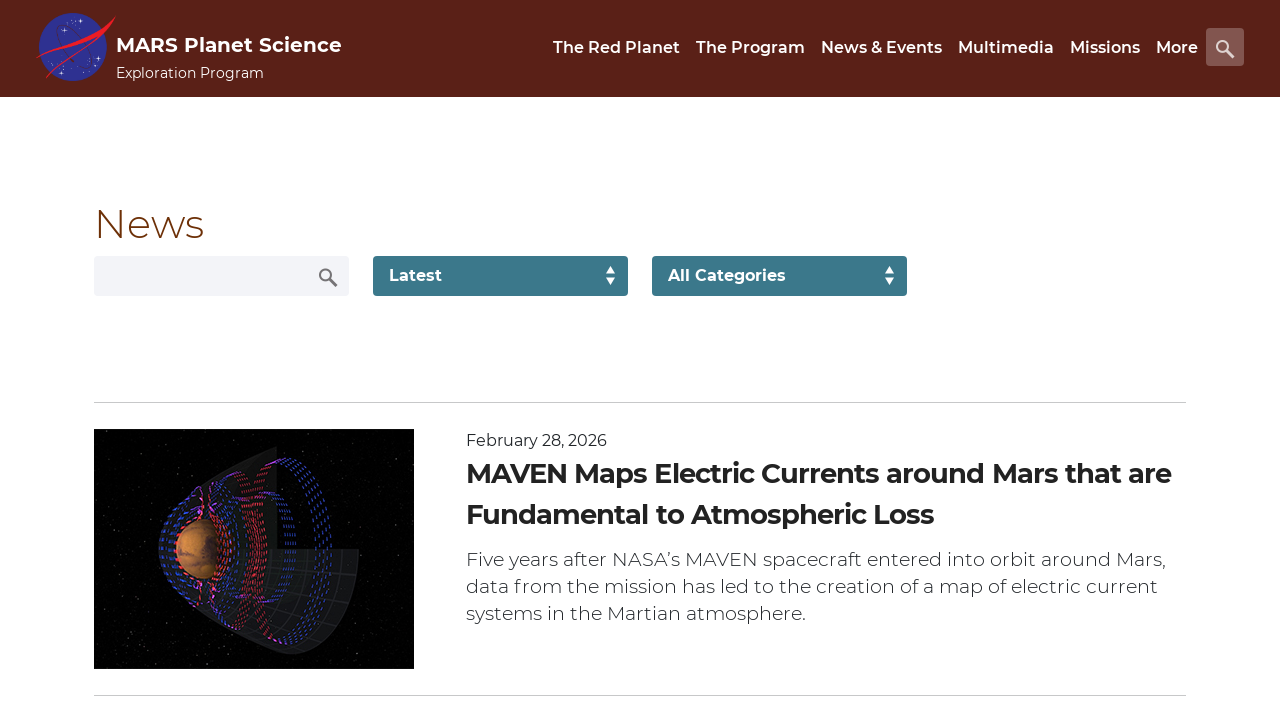

News list text element loaded
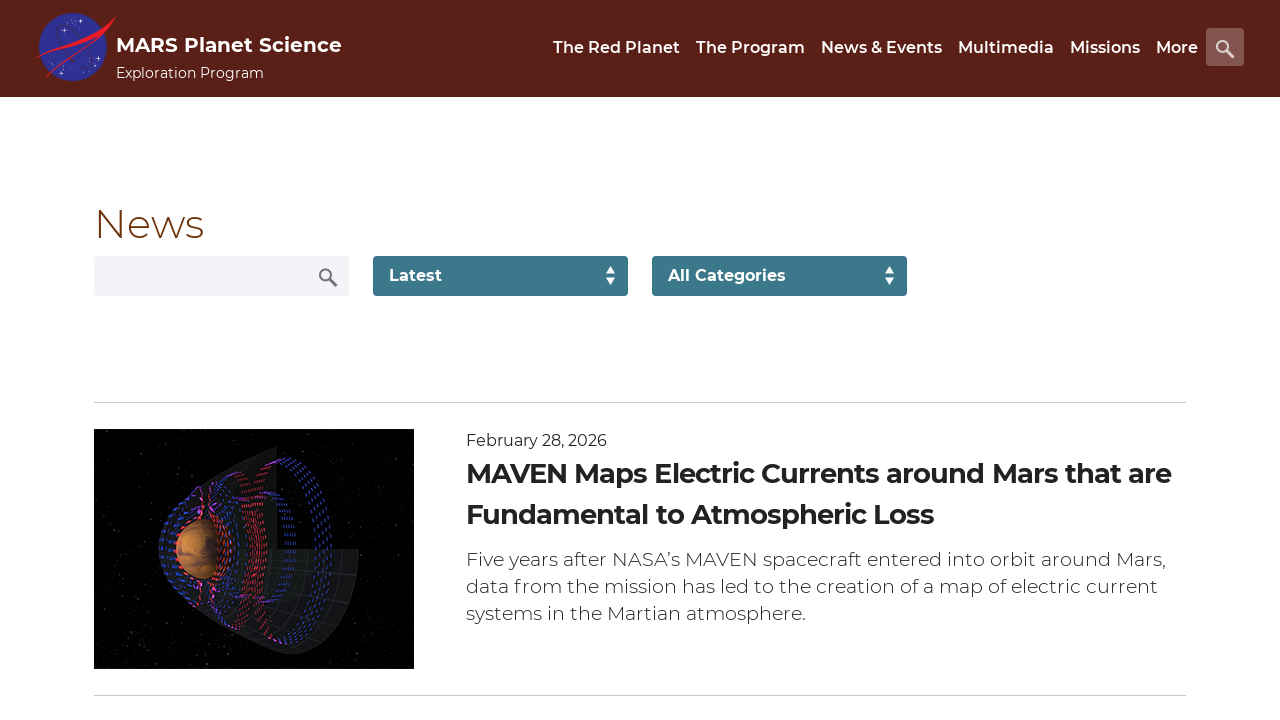

Content title element is present
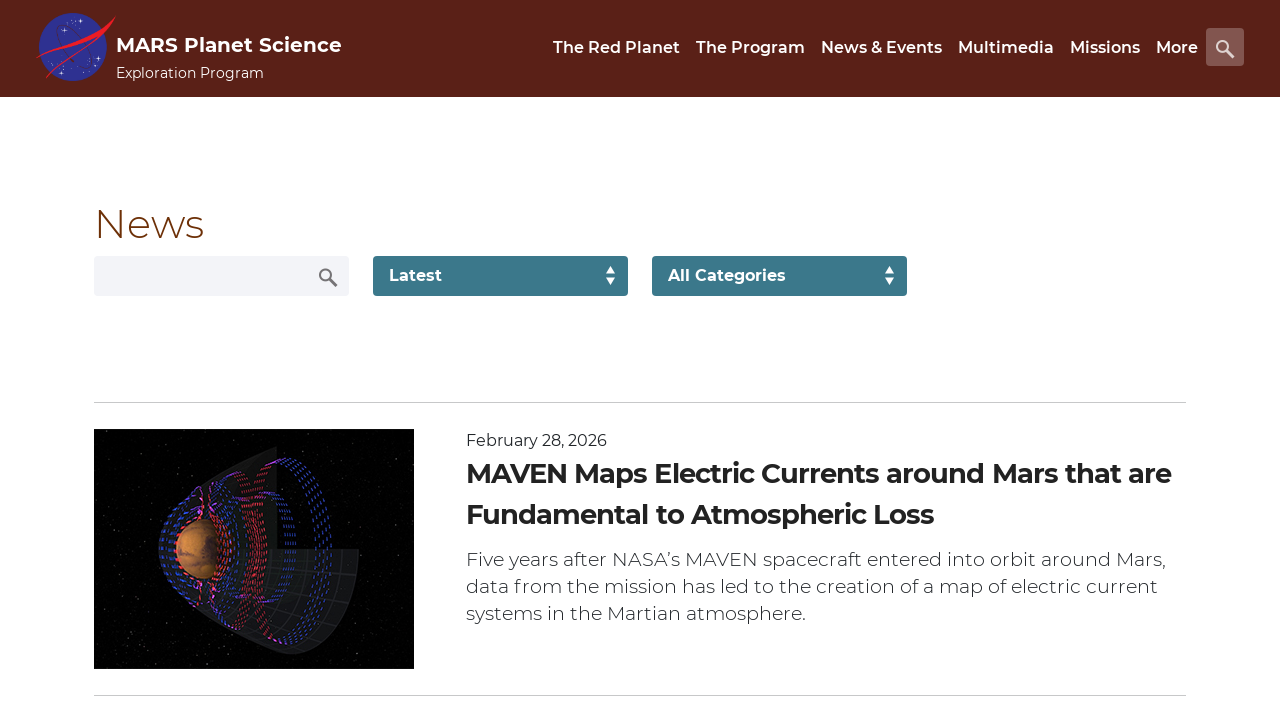

Article teaser body element is present
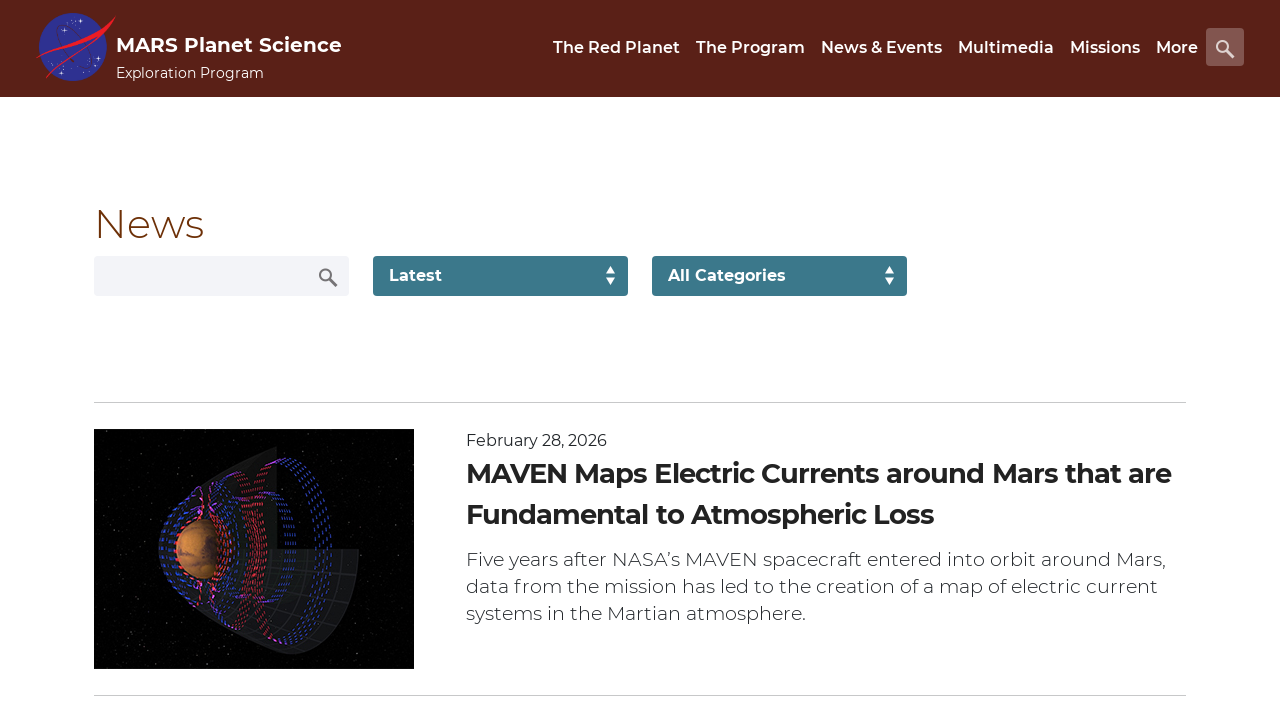

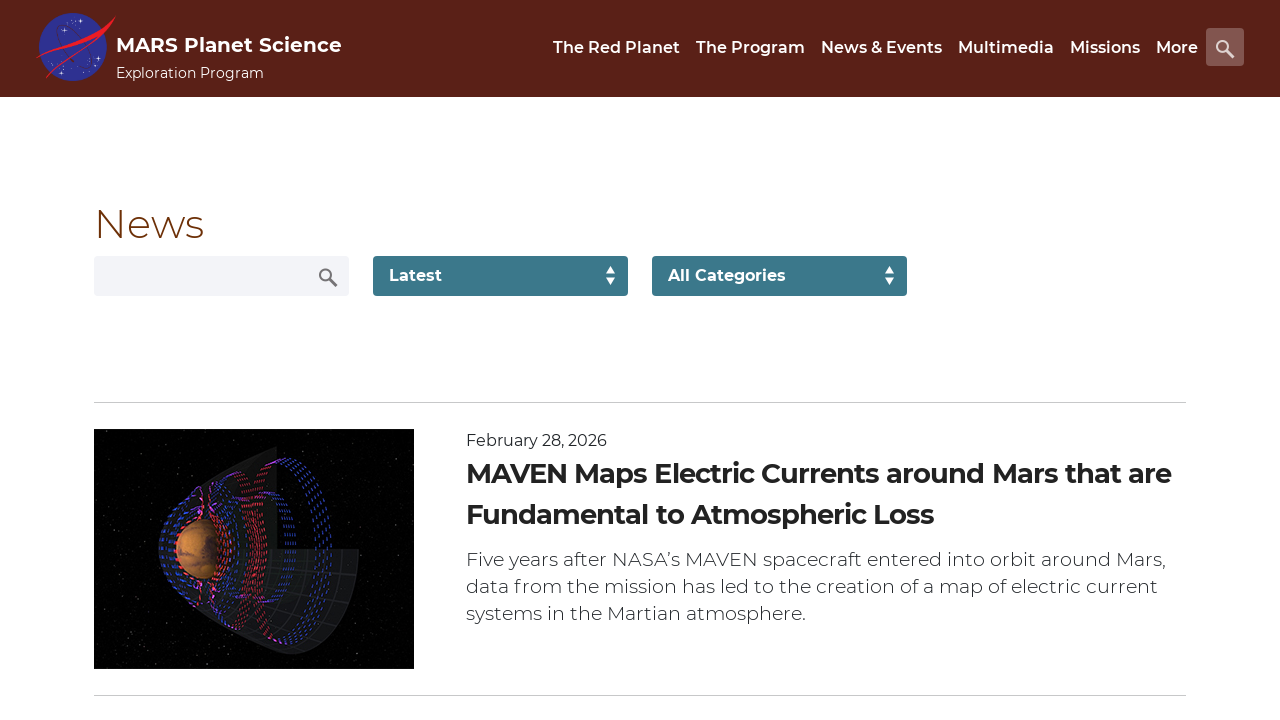